Tests timed alert functionality by clicking a button that triggers an alert after a delay, then accepts the alert

Starting URL: https://demoqa.com/alerts

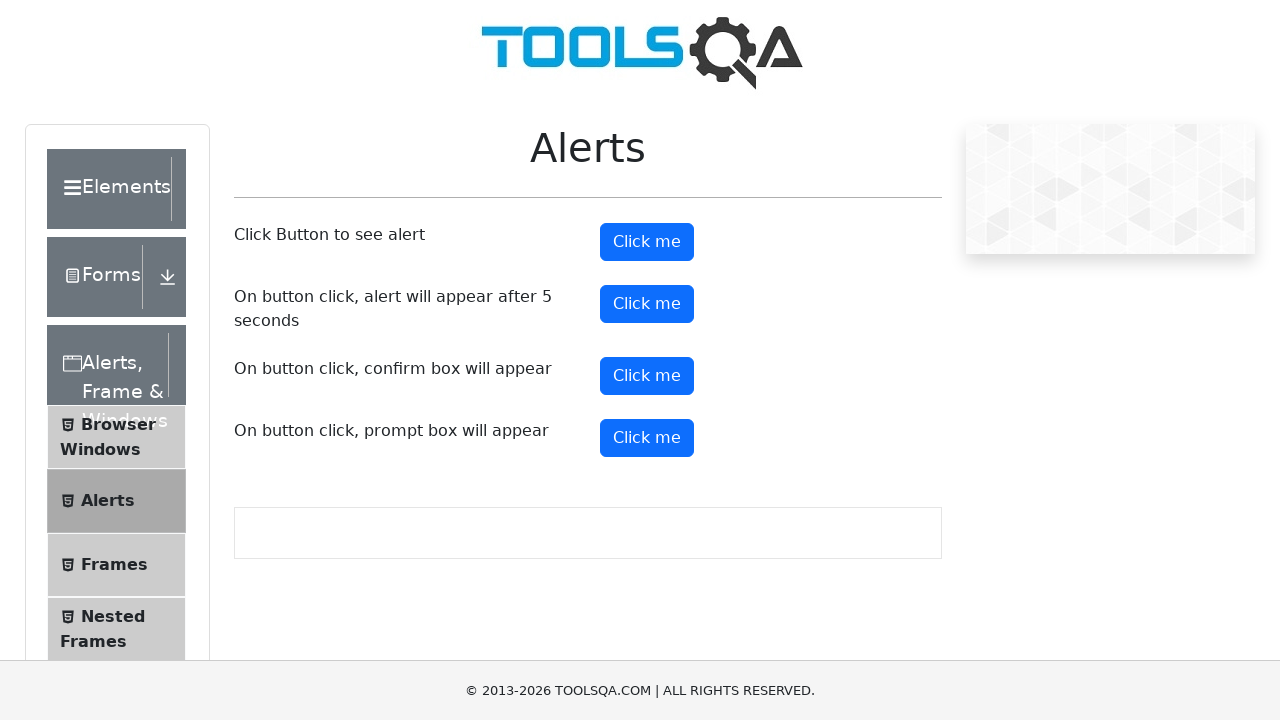

Clicked the timed alert button at (647, 304) on #timerAlertButton
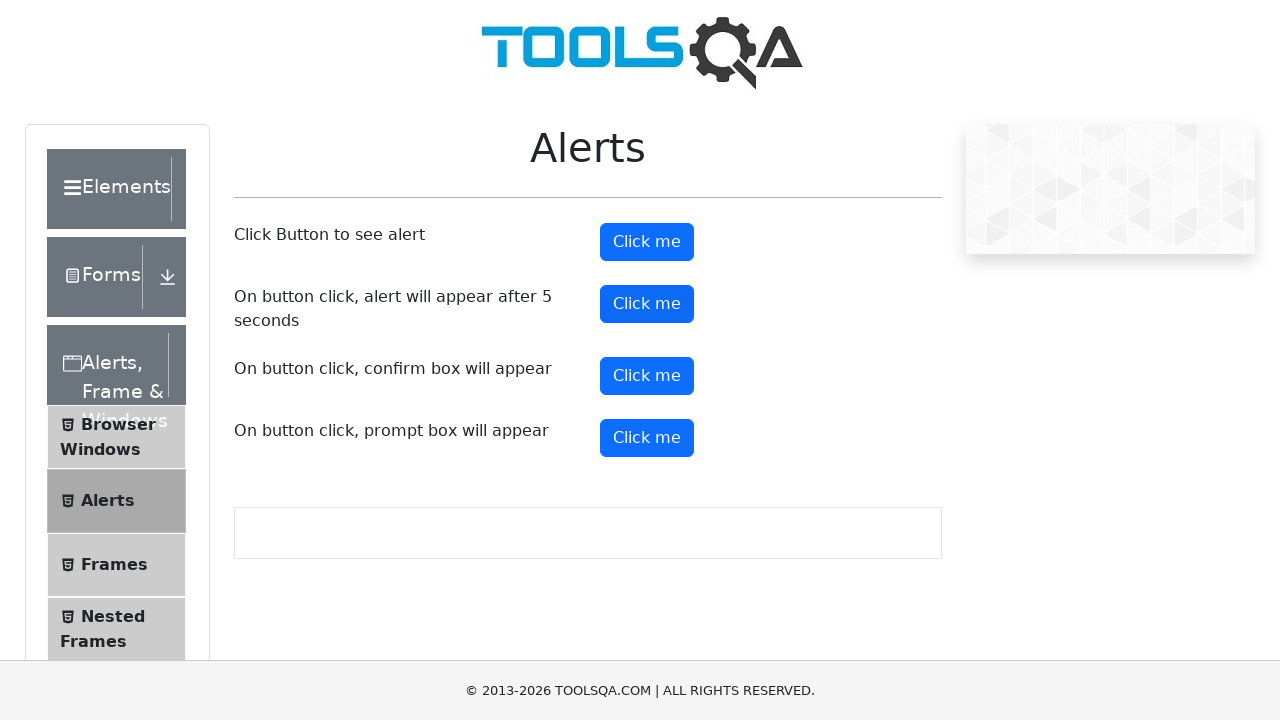

Waited 5 seconds for timed alert to appear
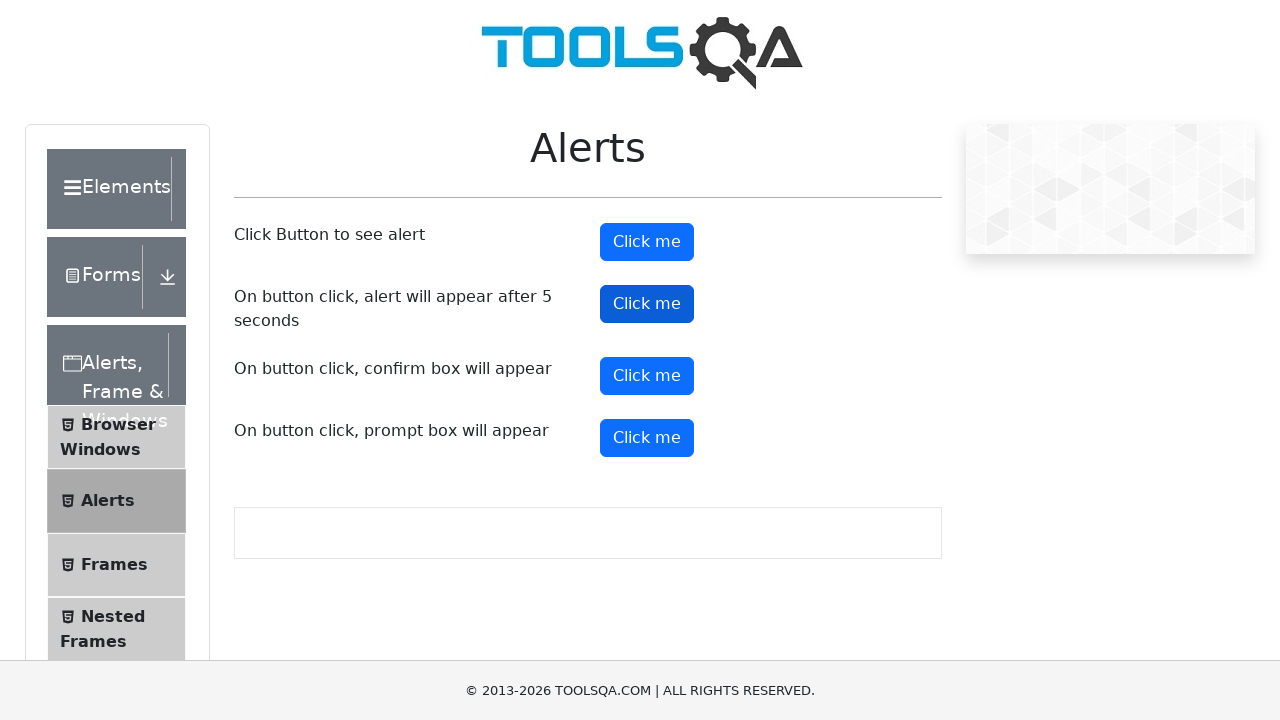

Set up dialog handler to accept the alert
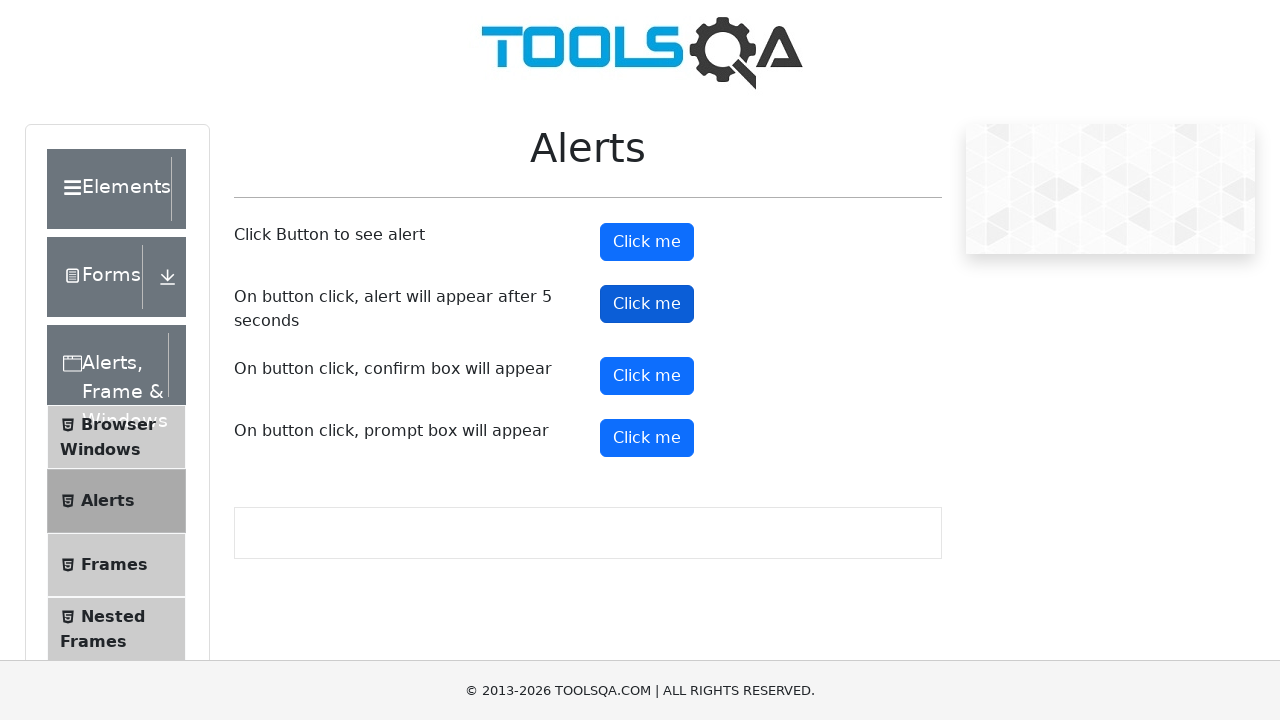

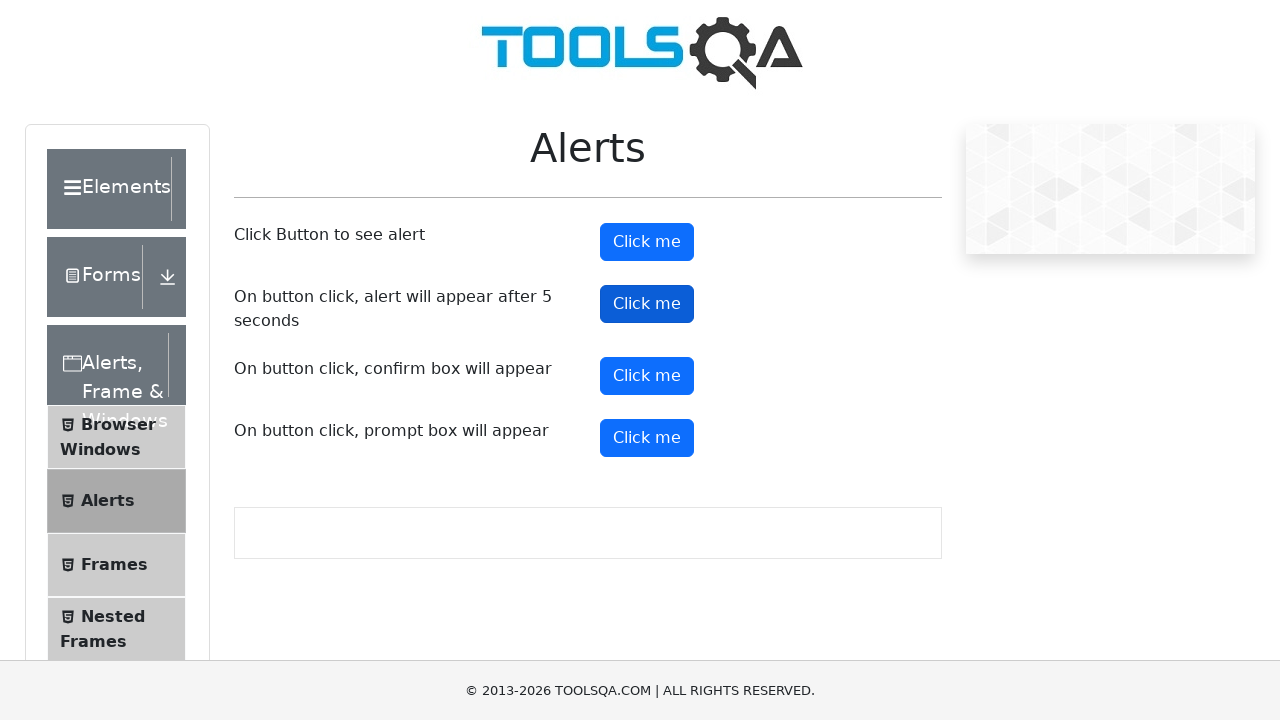